Tests dynamic loading of an element that is rendered after the fact by clicking the Example 2 link, starting the loading process, and verifying the "Hello World!" text appears after the element is rendered.

Starting URL: https://the-internet.herokuapp.com/dynamic_loading

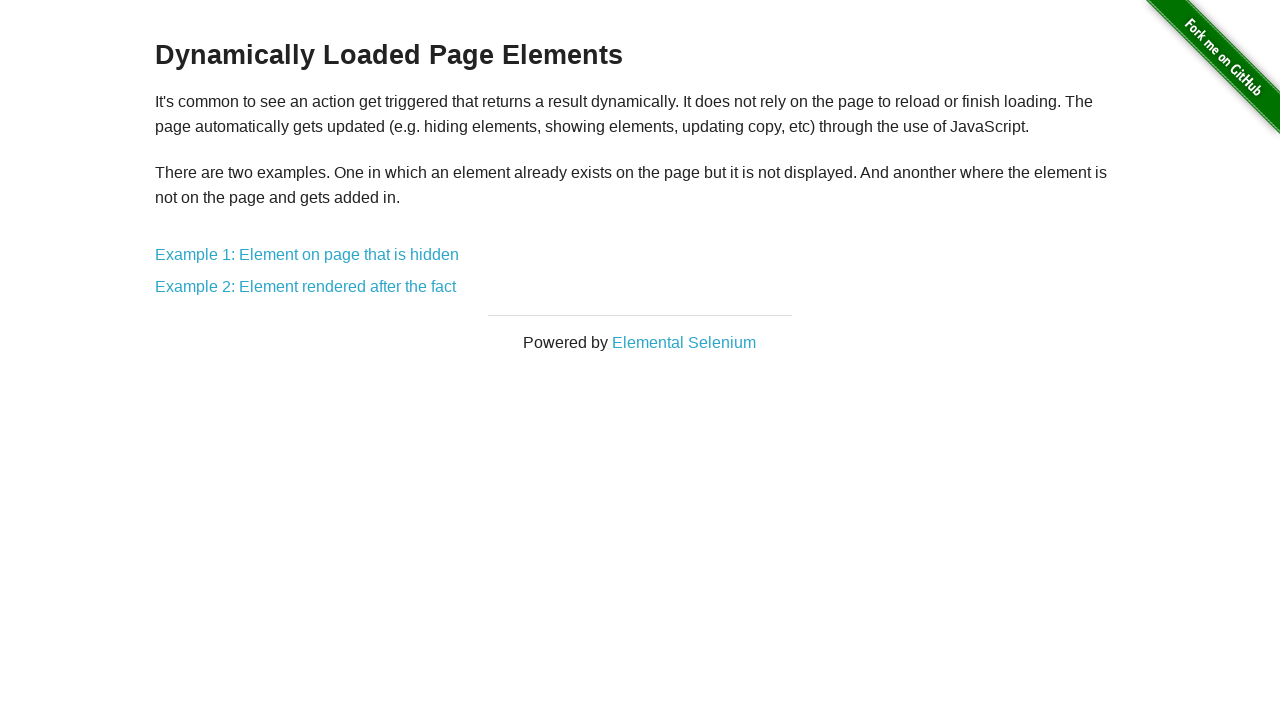

Clicked Example 2: Element rendered after the fact link at (306, 287) on a[href='/dynamic_loading/2']
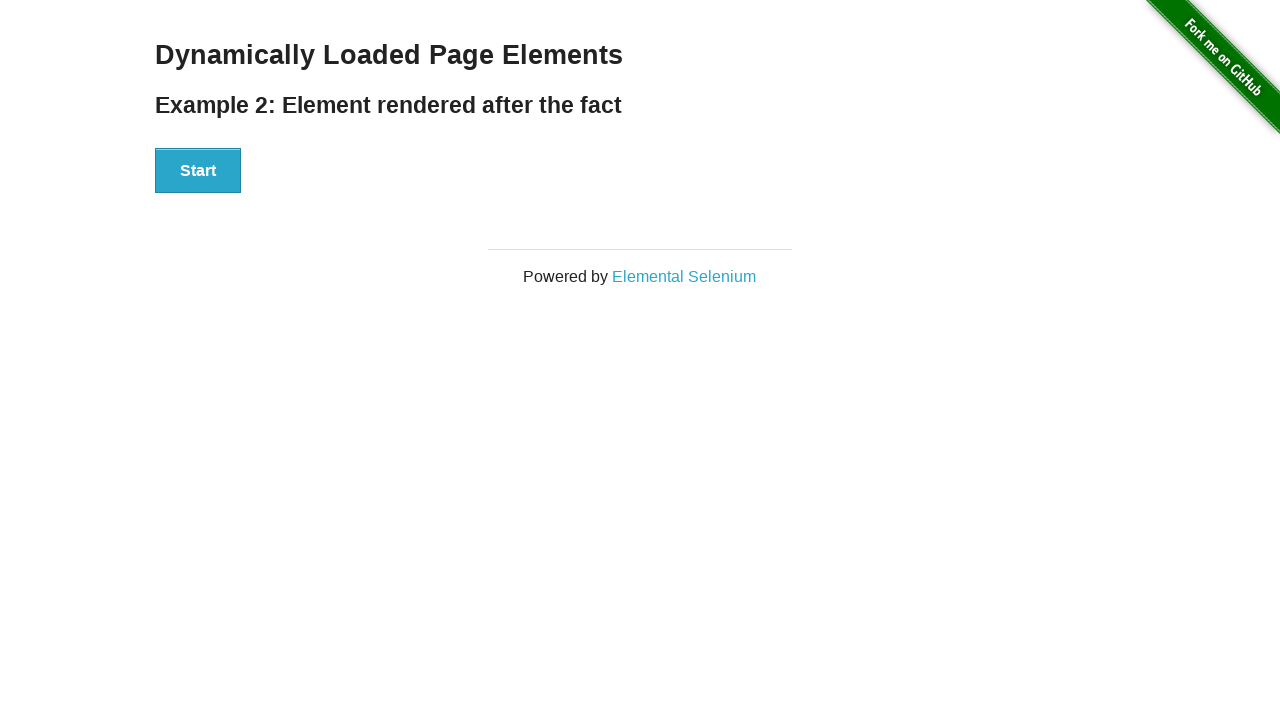

Start button loaded and is ready
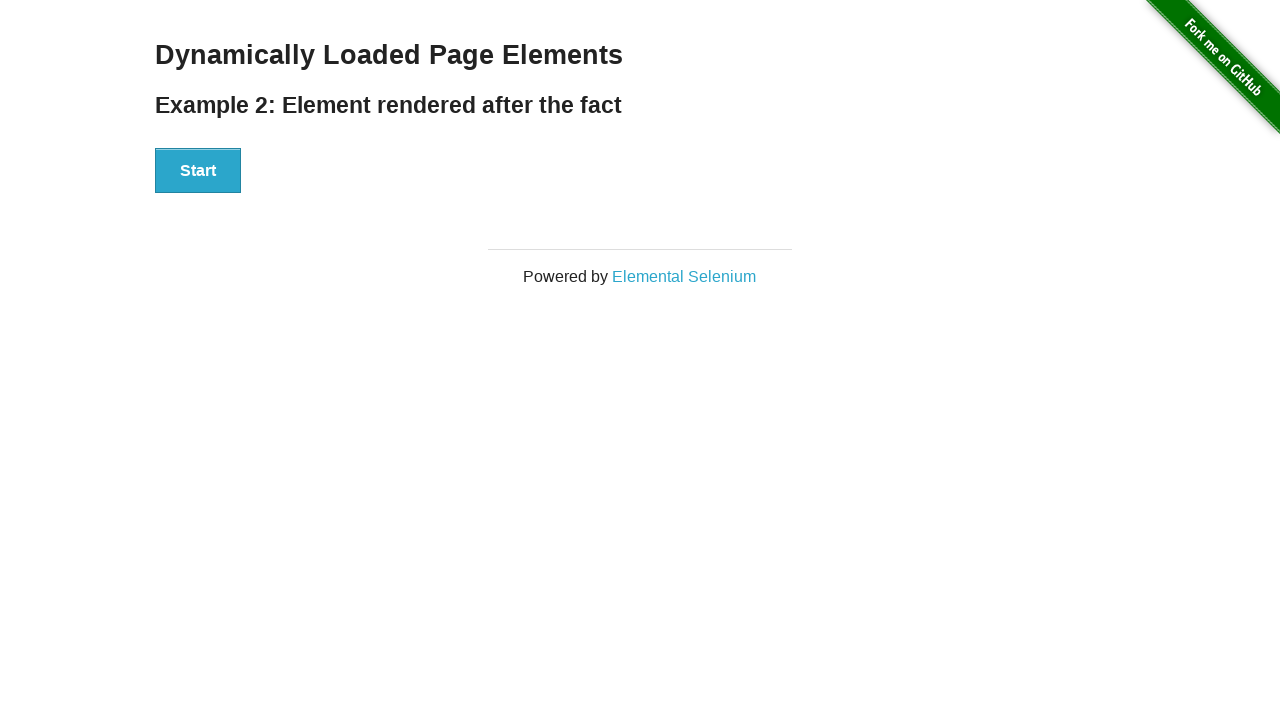

Clicked Start button to initiate loading process at (198, 171) on #start button
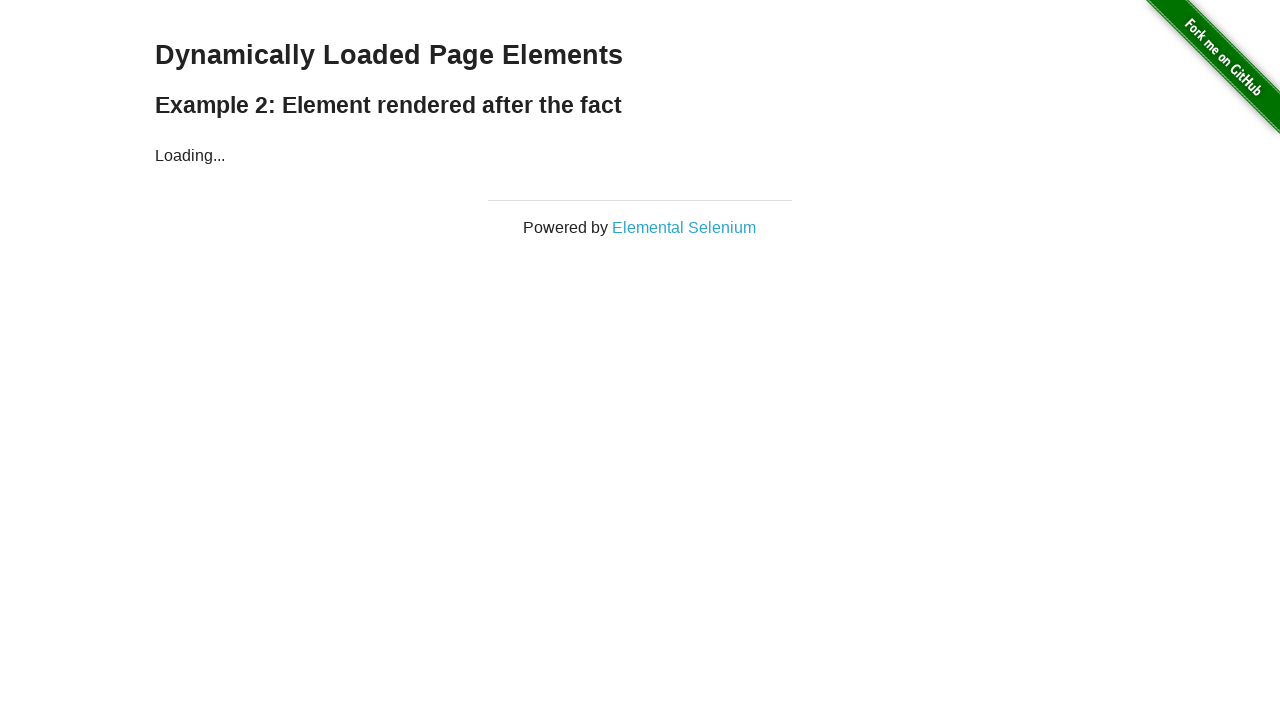

Element rendered and 'Hello World!' text became visible after loading
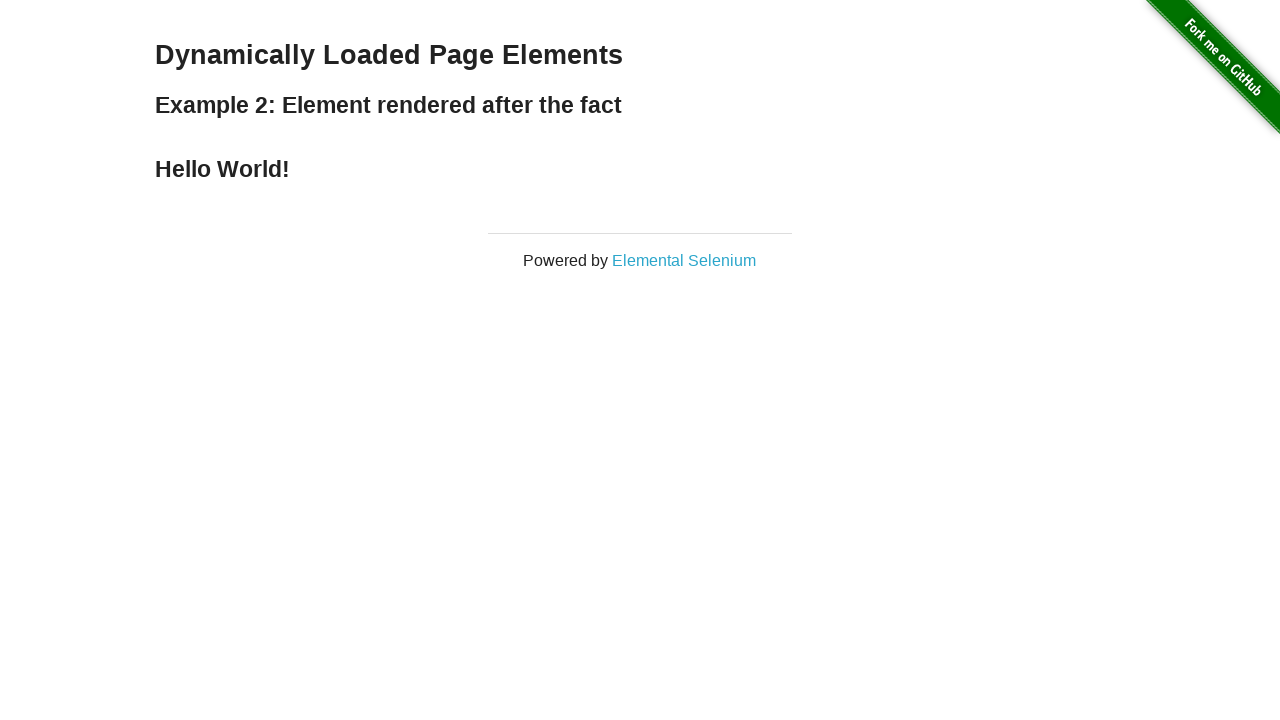

Verified that the rendered element contains 'Hello World!' text
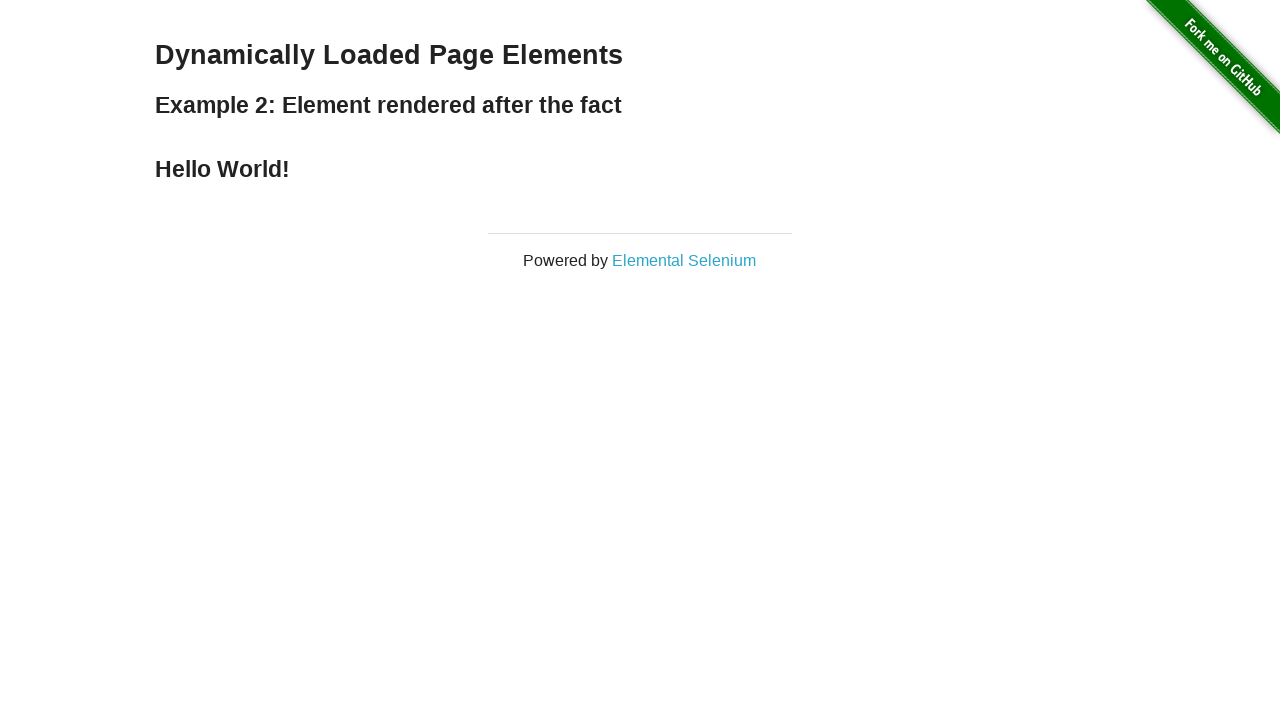

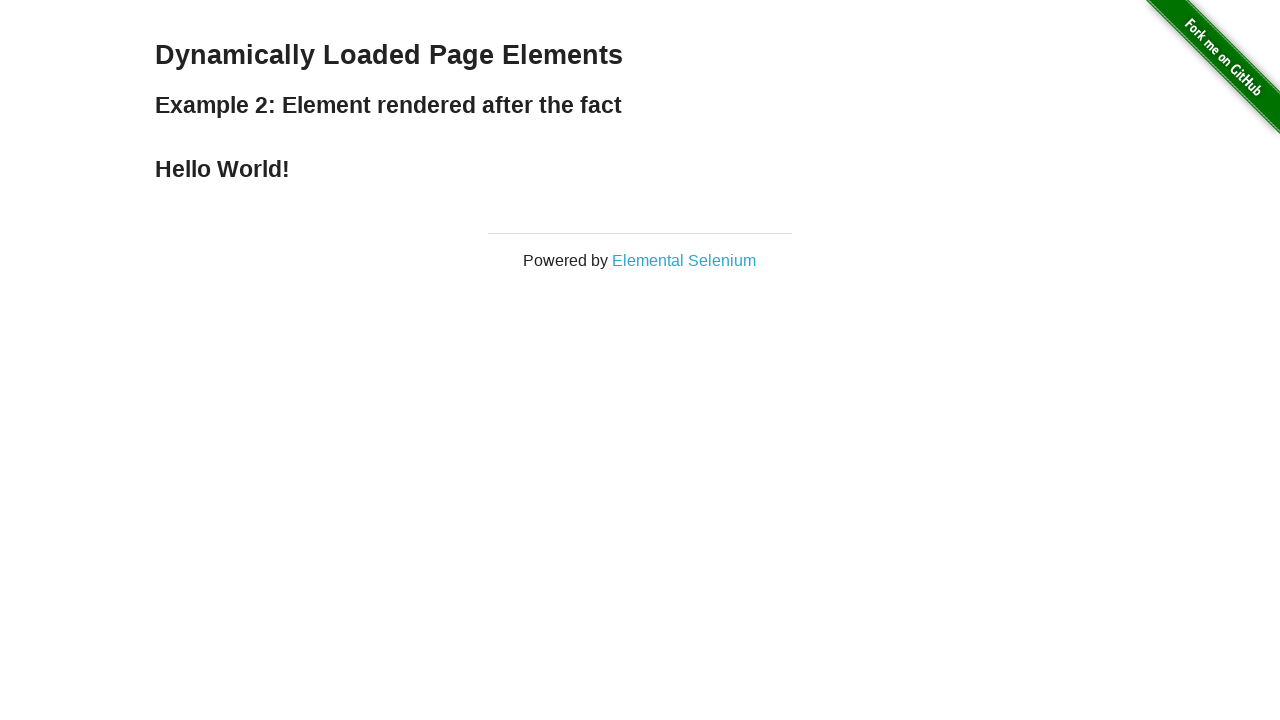